Tests form filling functionality on a practice automation site by entering personal details (name, email, phone, address), selecting radio buttons, checkboxes, and dropdown options.

Starting URL: https://testautomationpractice.blogspot.com/

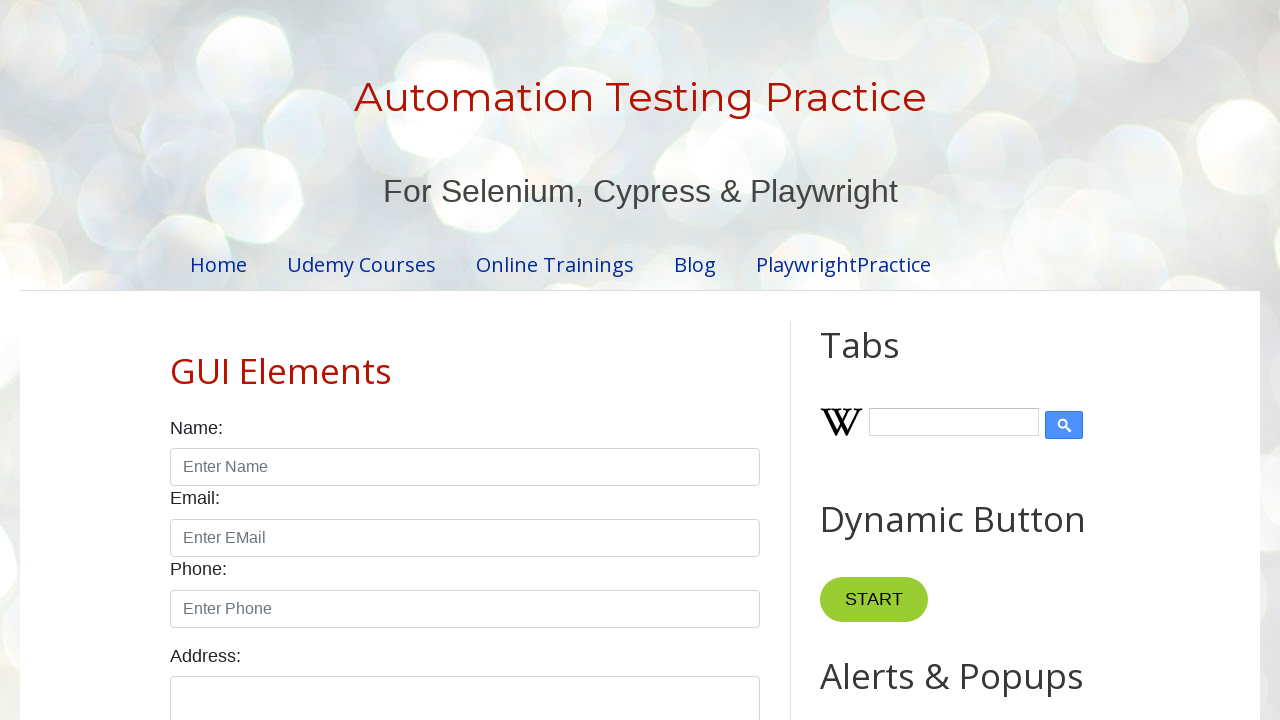

Filled name field with 'saikrishna' on input#name
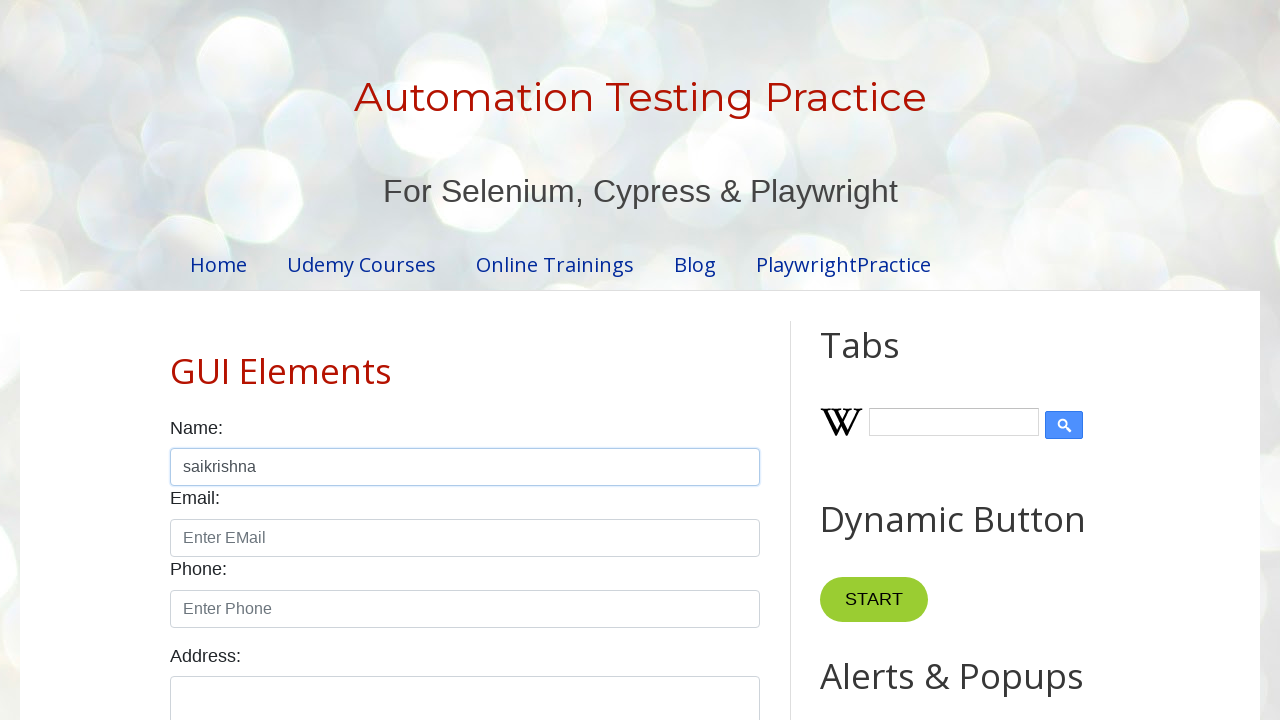

Filled email field with 'kodangil1998@gmail.com' on input#email
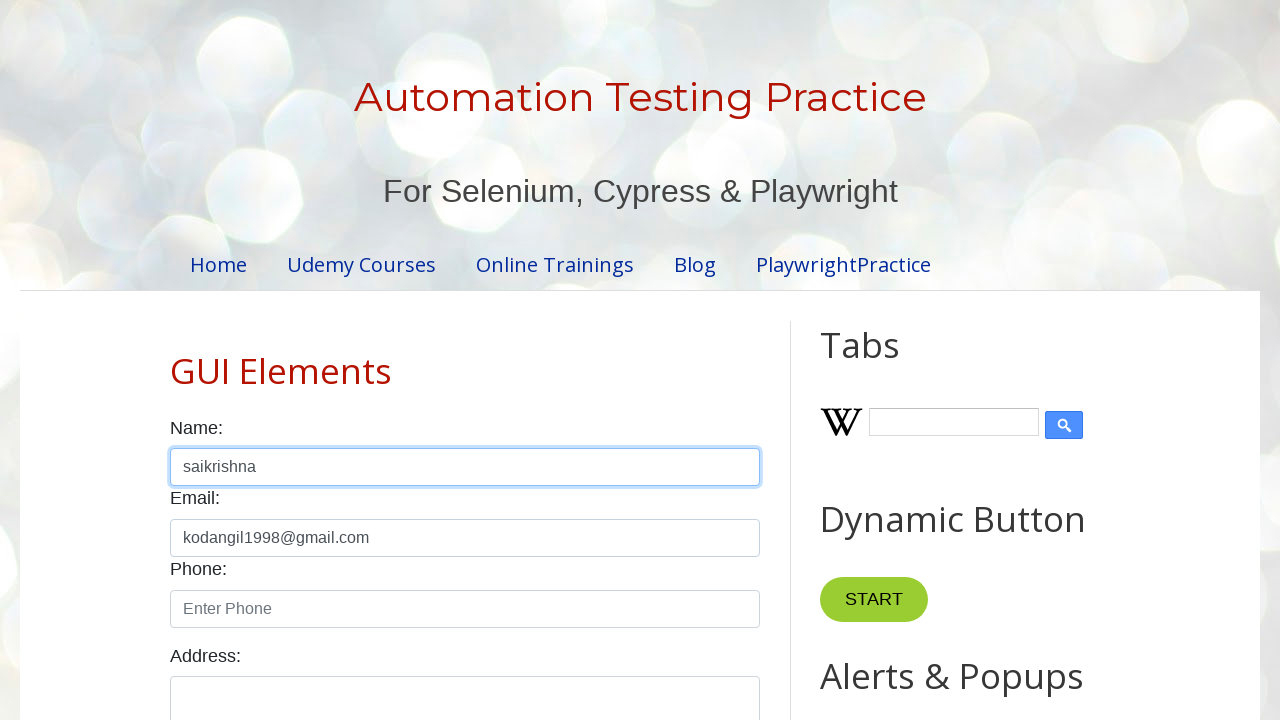

Filled phone field with '987654321' on input#phone
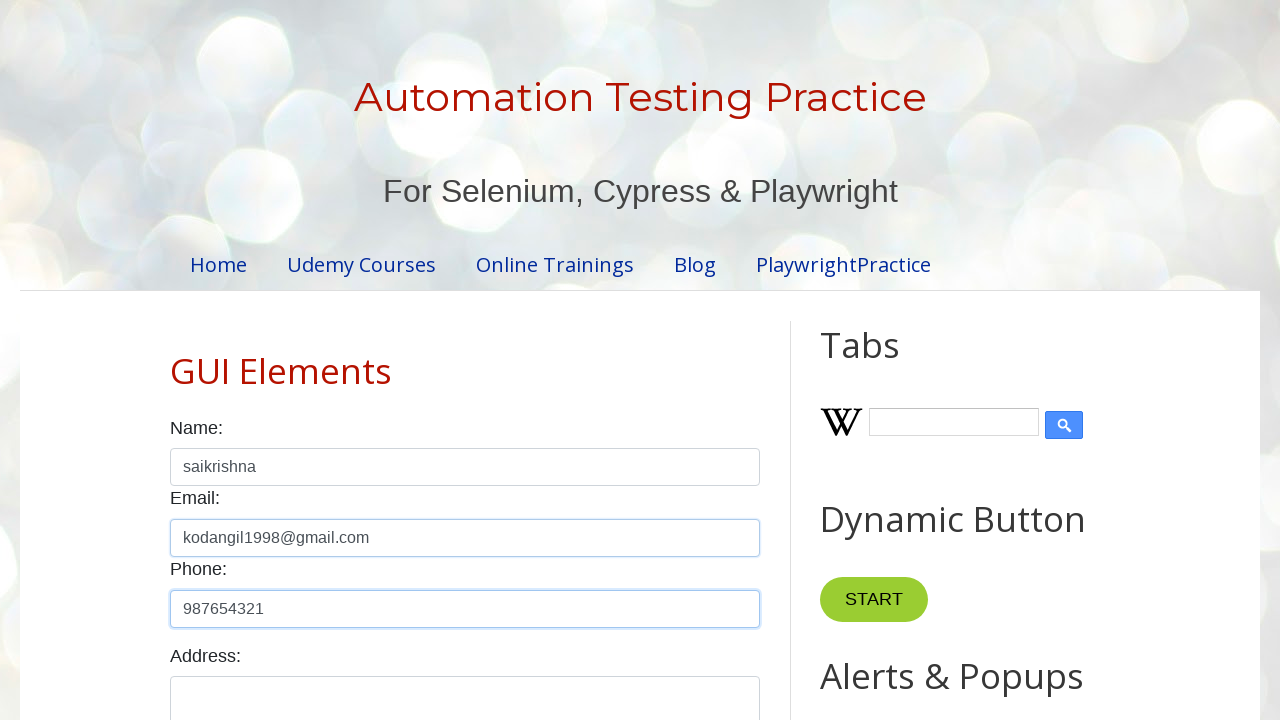

Filled address field with 'pasumarru,palanadu' on textarea#textarea
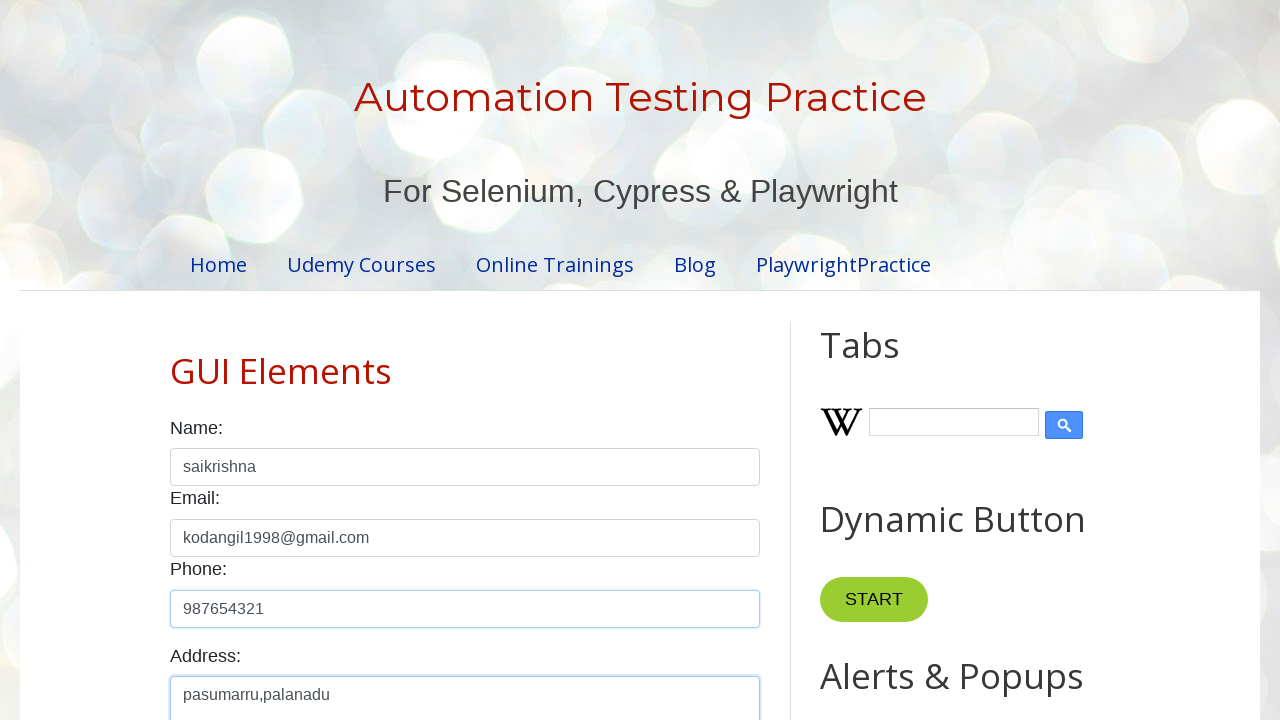

Selected male radio button at (176, 360) on input#male
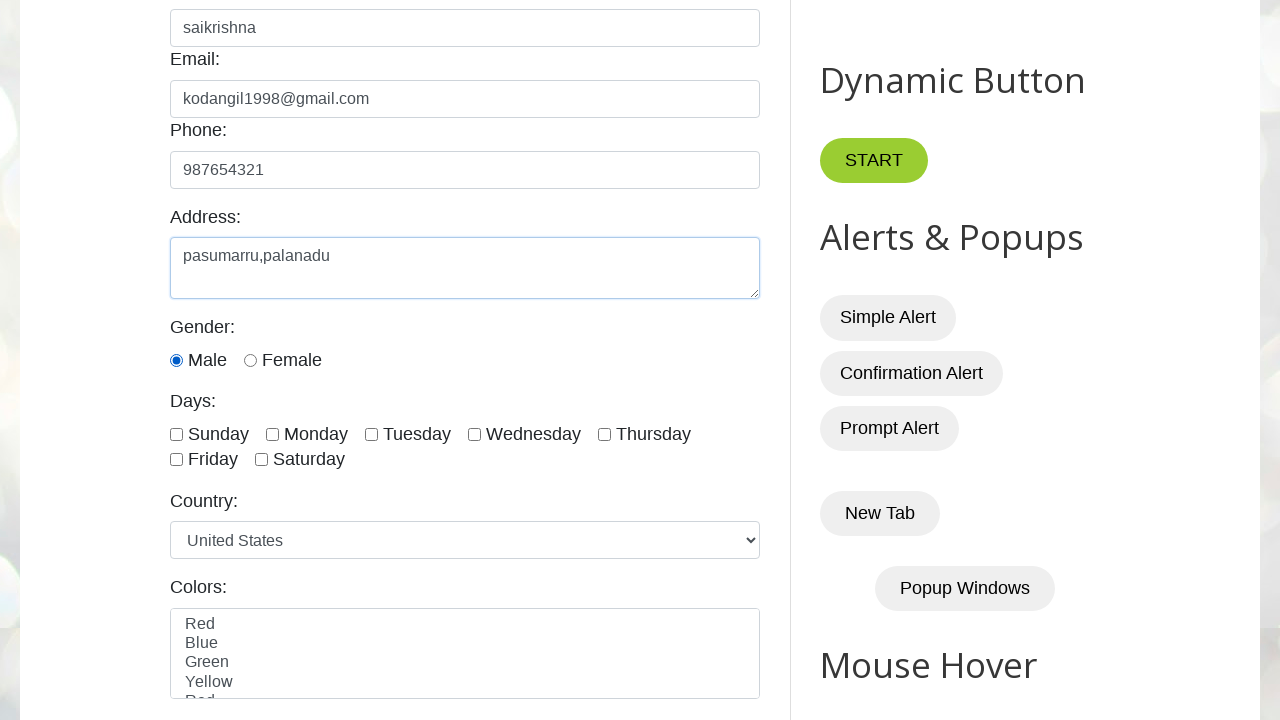

Checked Thursday checkbox at (604, 434) on input#thursday
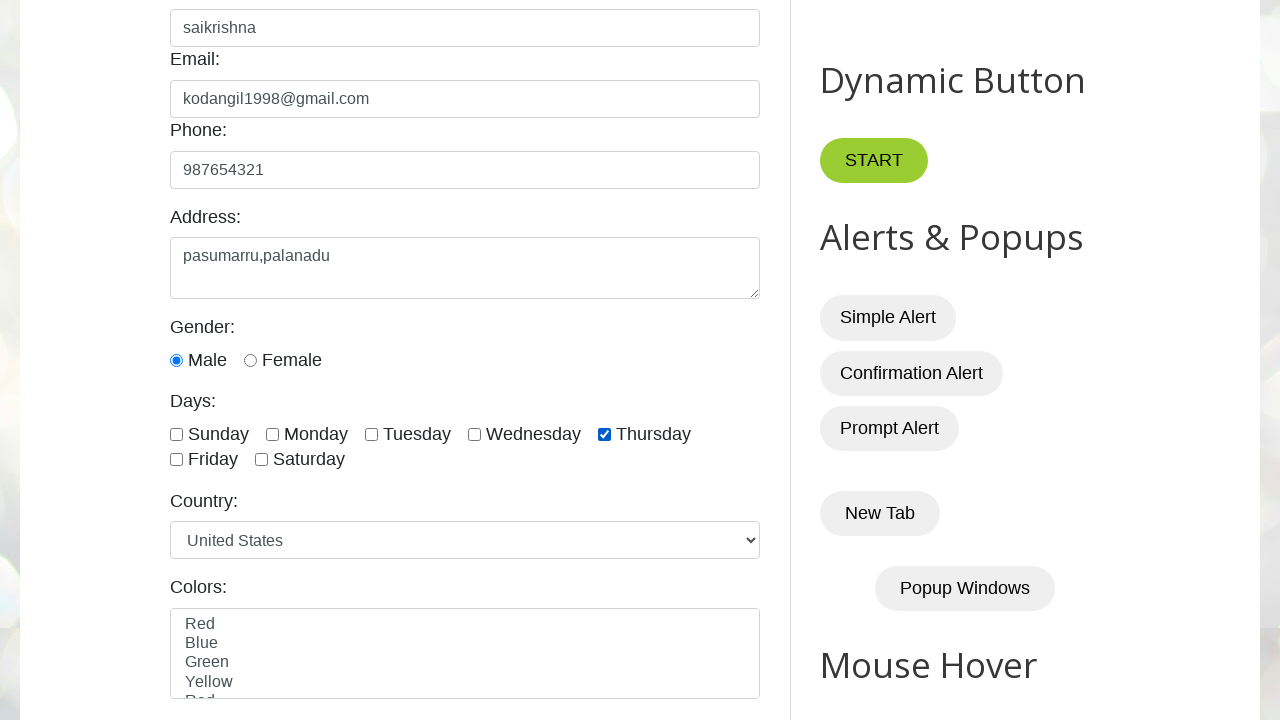

Selected country option at index 4 from dropdown on select#country
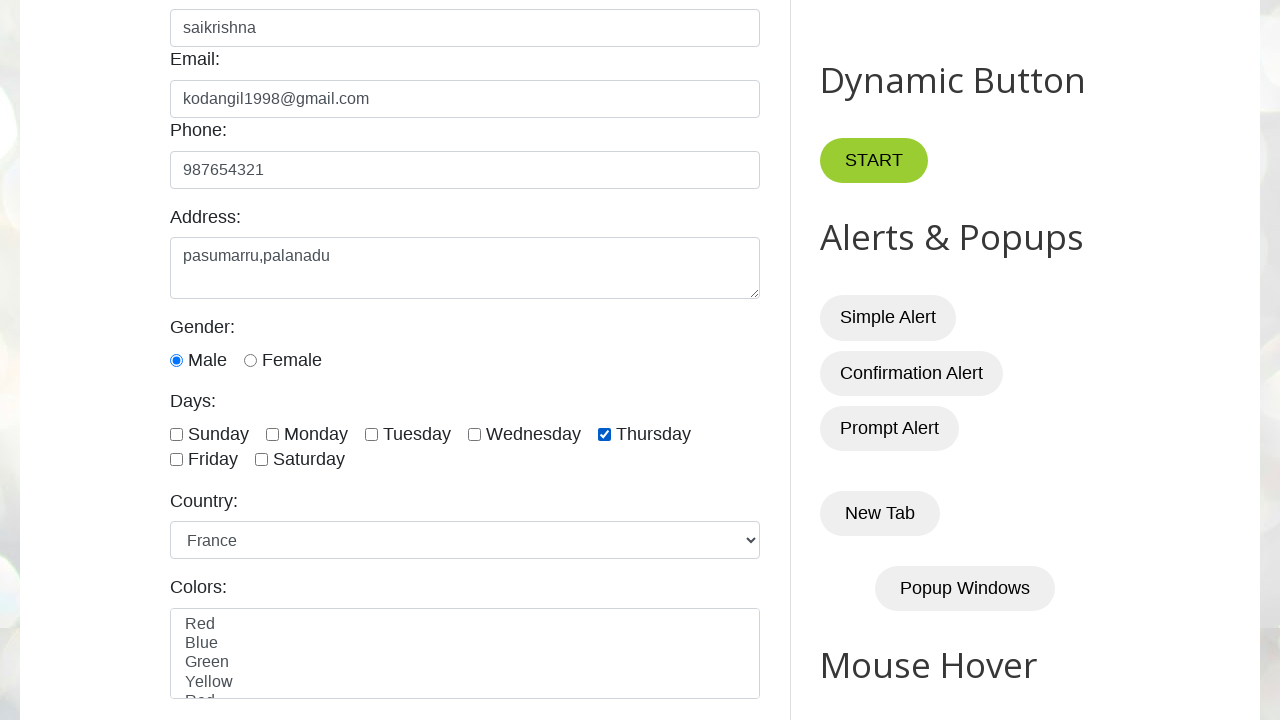

Selected country option at index 0 from dropdown on select#country
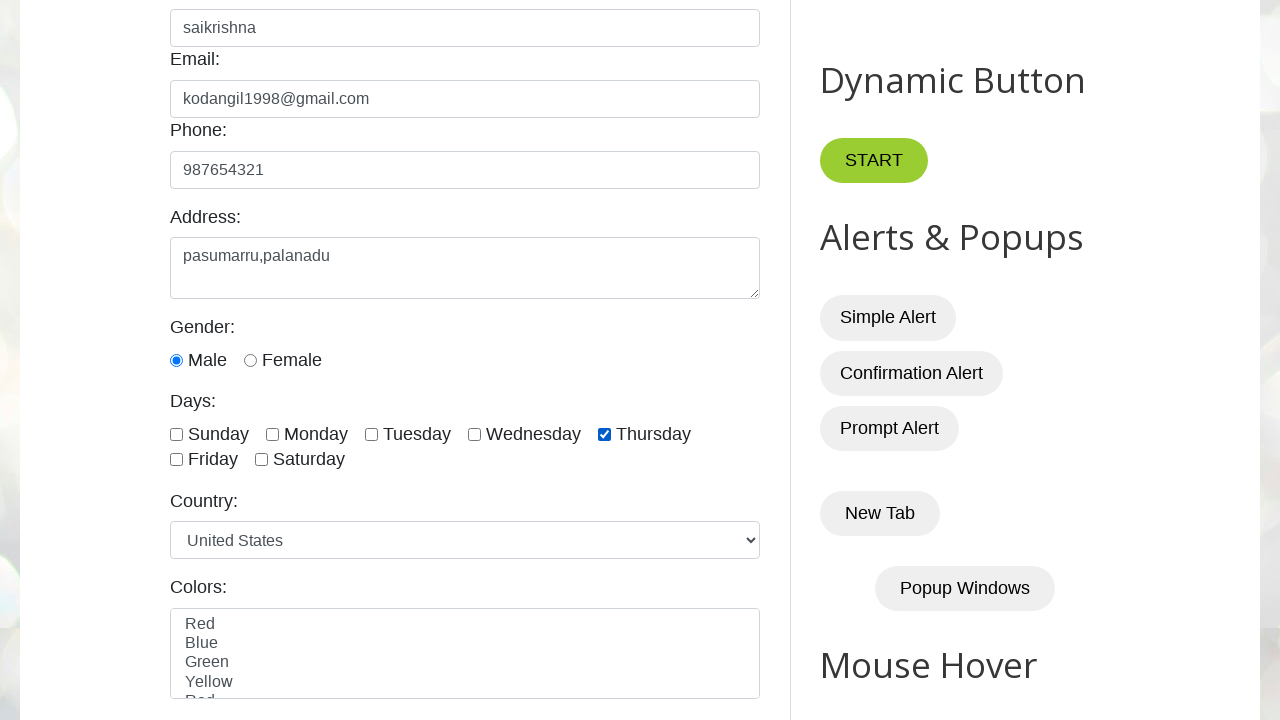

Waited 500ms after selecting country option at index 0
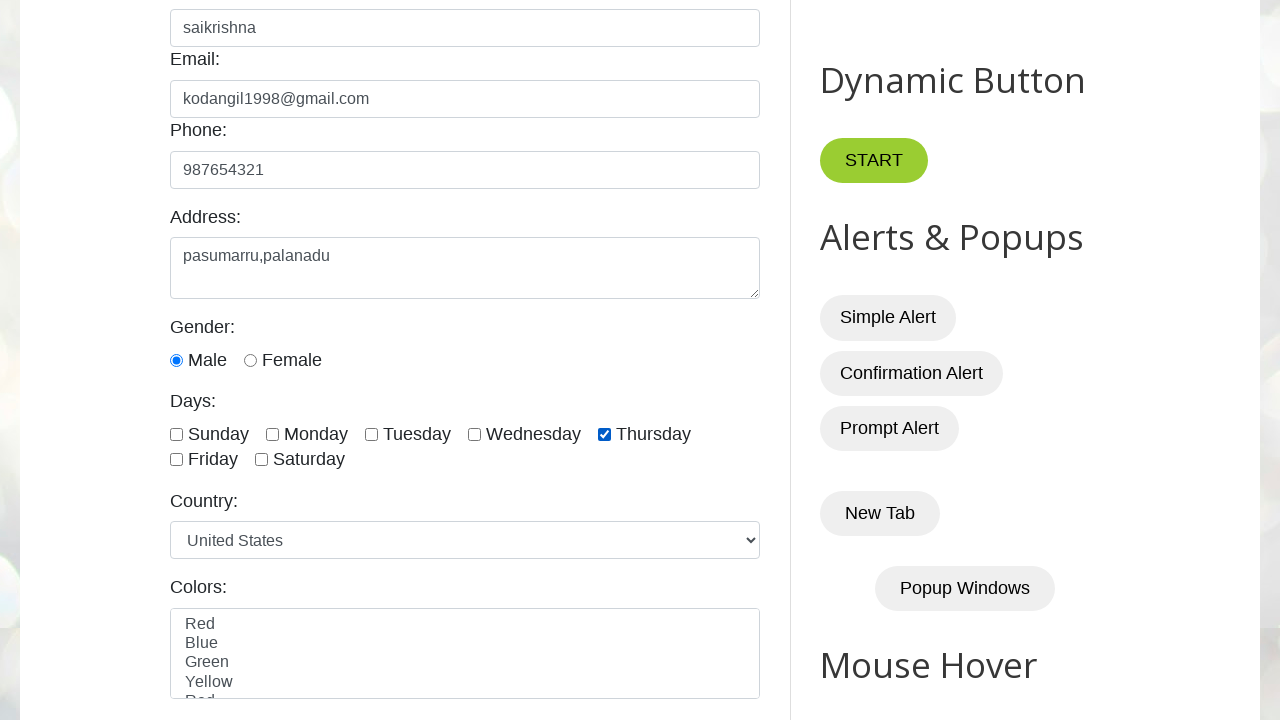

Selected country option at index 1 from dropdown on select#country
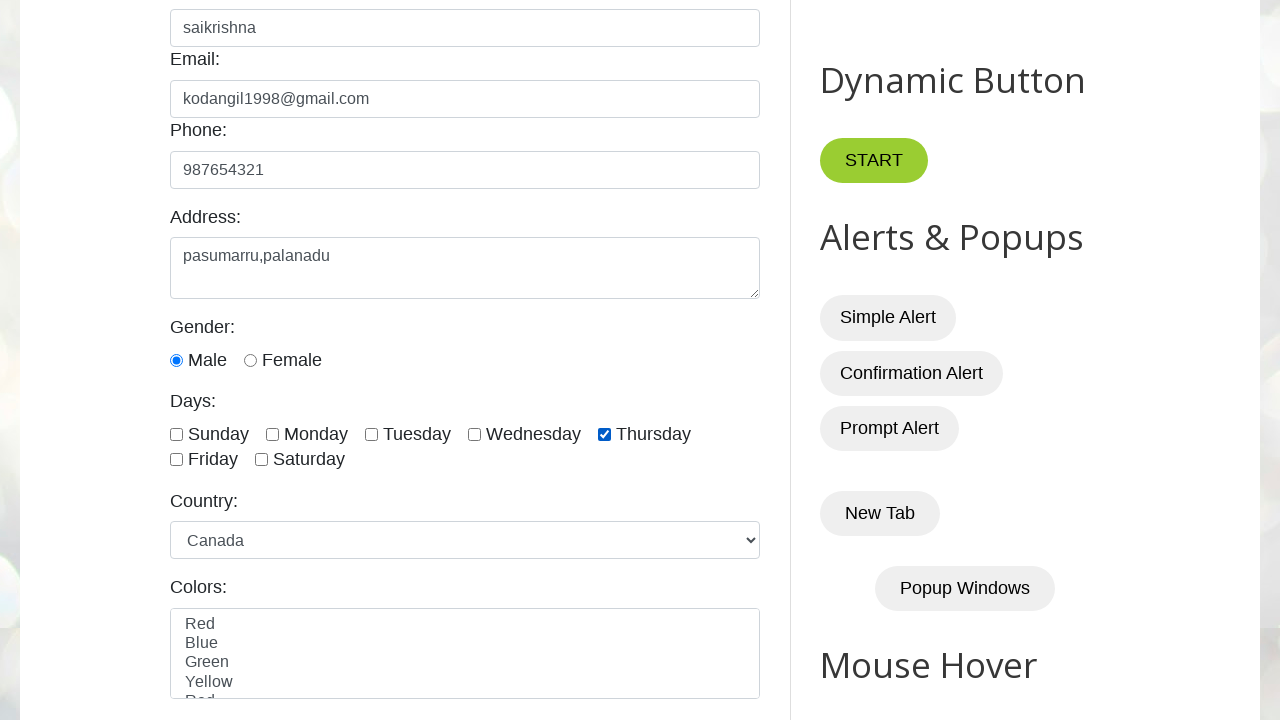

Waited 500ms after selecting country option at index 1
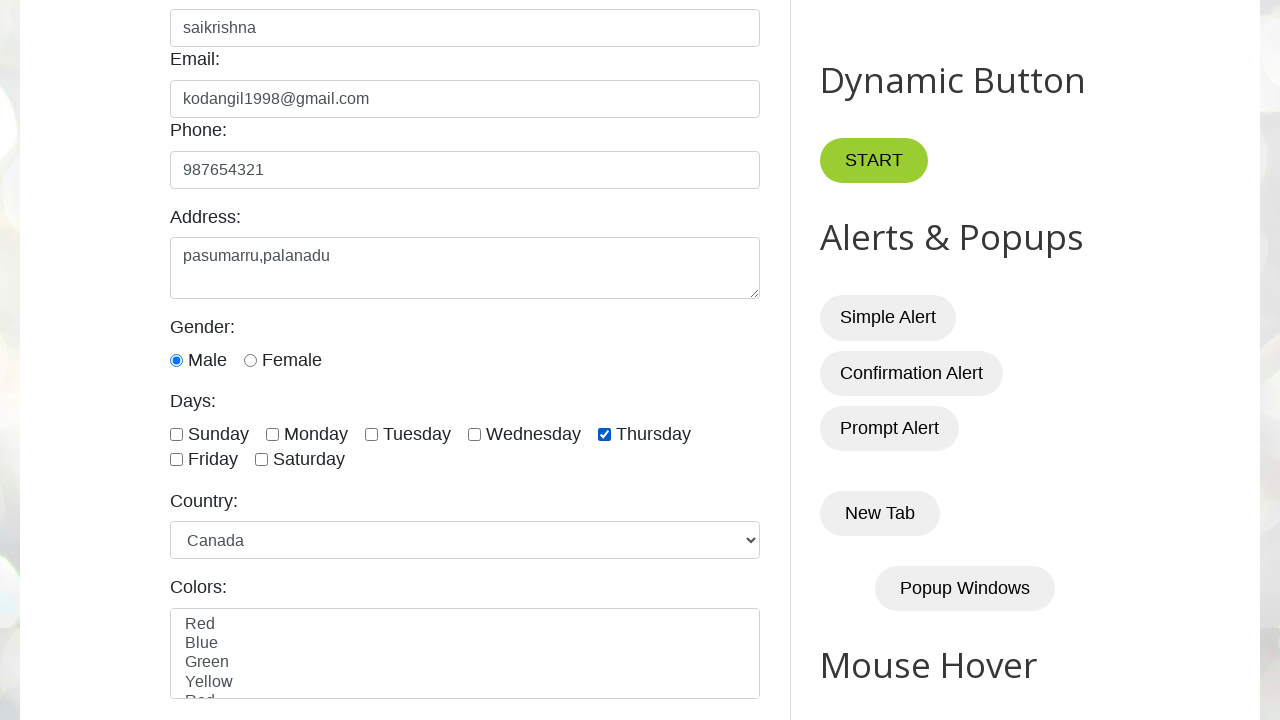

Selected country option at index 2 from dropdown on select#country
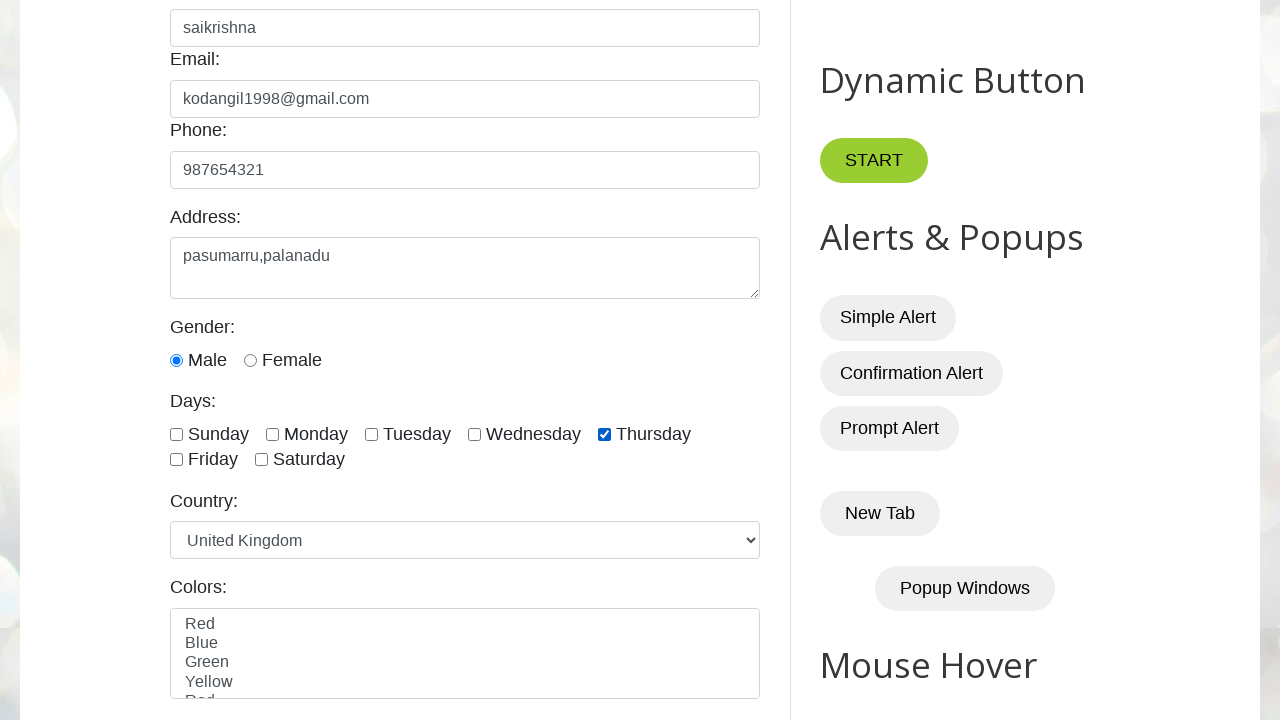

Waited 500ms after selecting country option at index 2
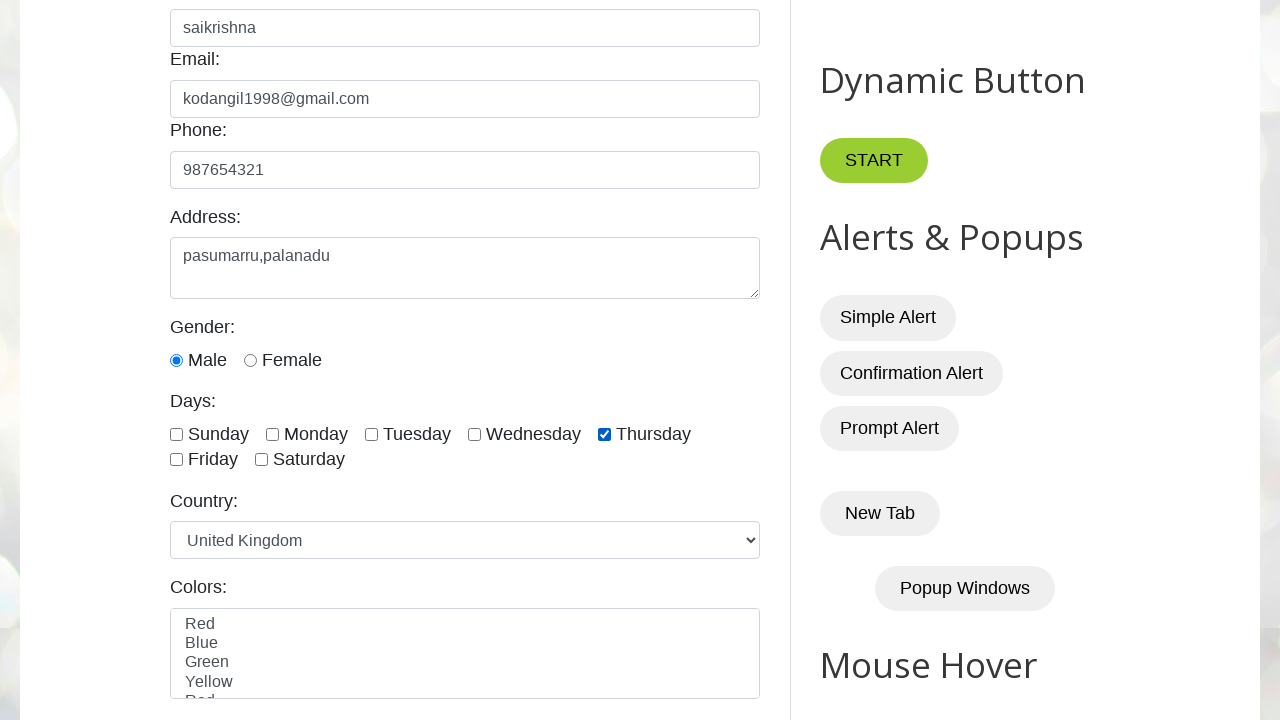

Selected country option at index 3 from dropdown on select#country
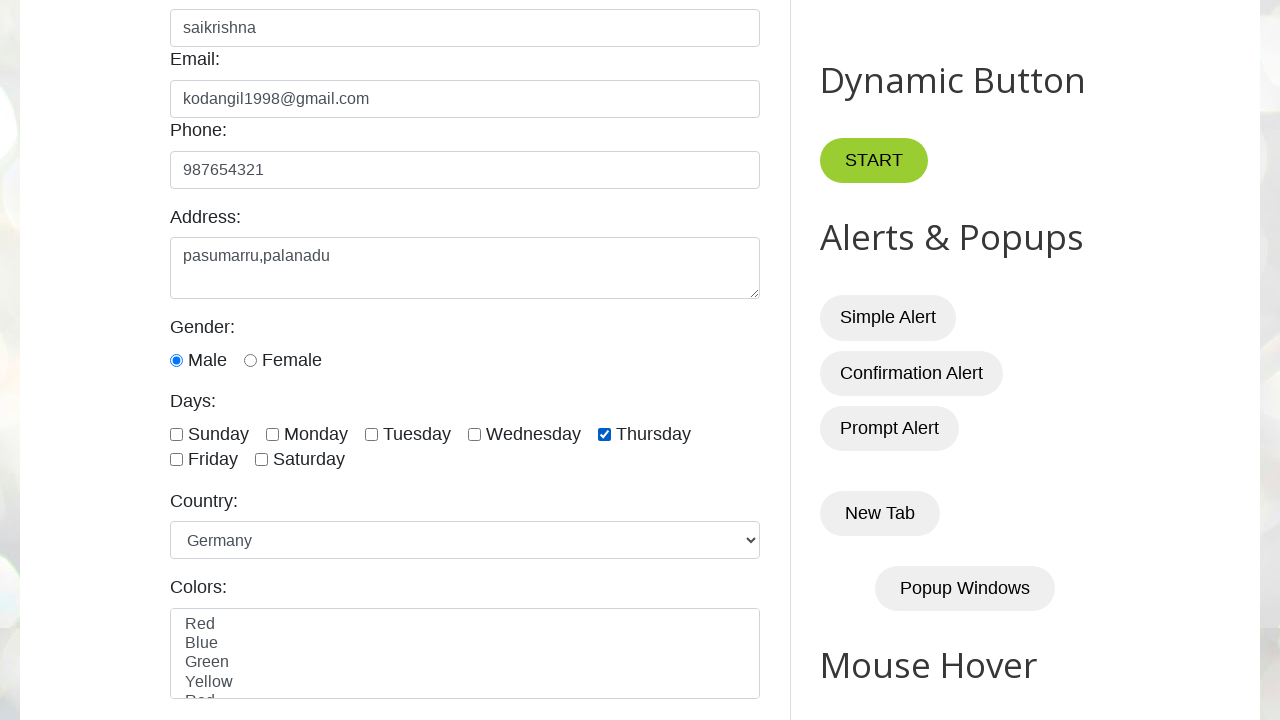

Waited 500ms after selecting country option at index 3
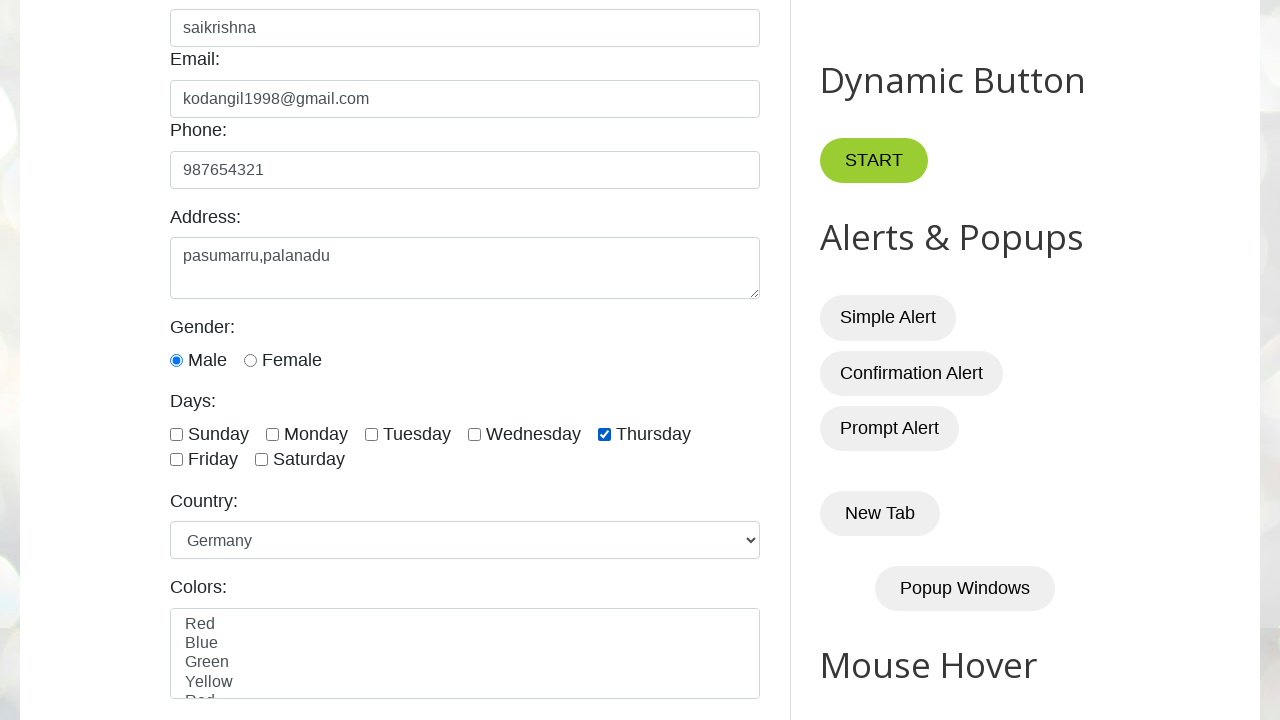

Selected country option at index 4 from dropdown on select#country
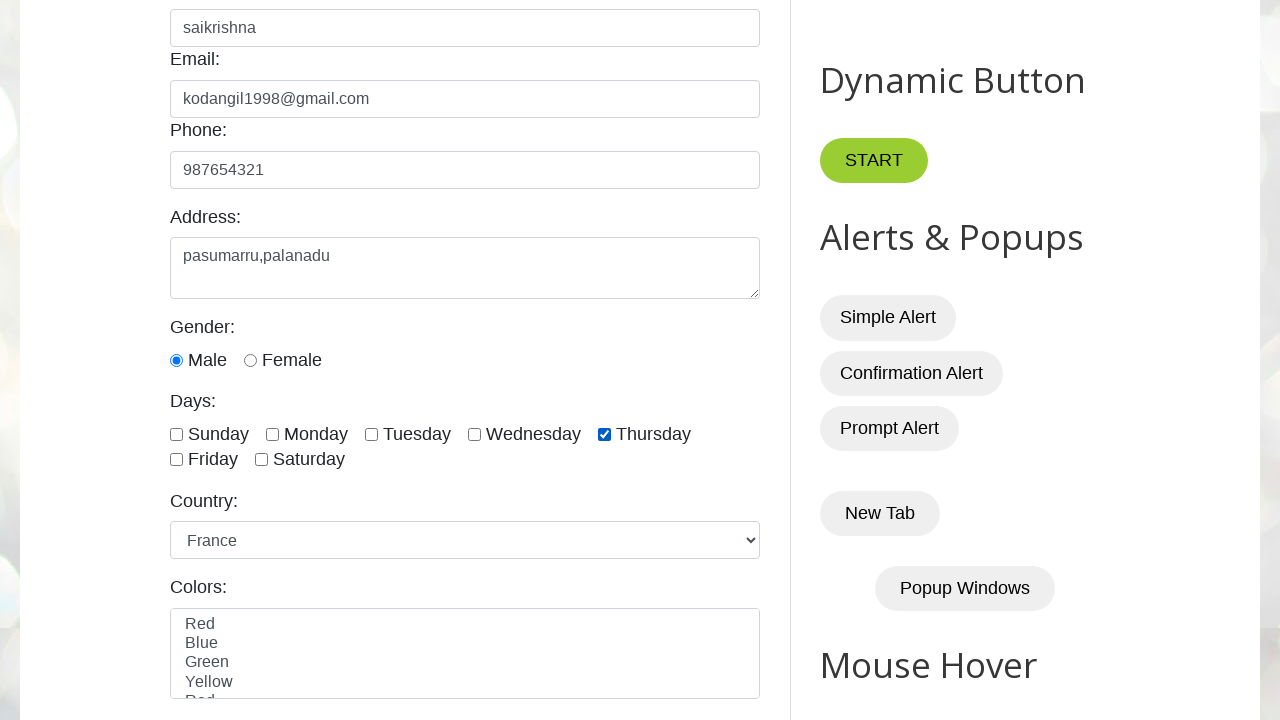

Waited 500ms after selecting country option at index 4
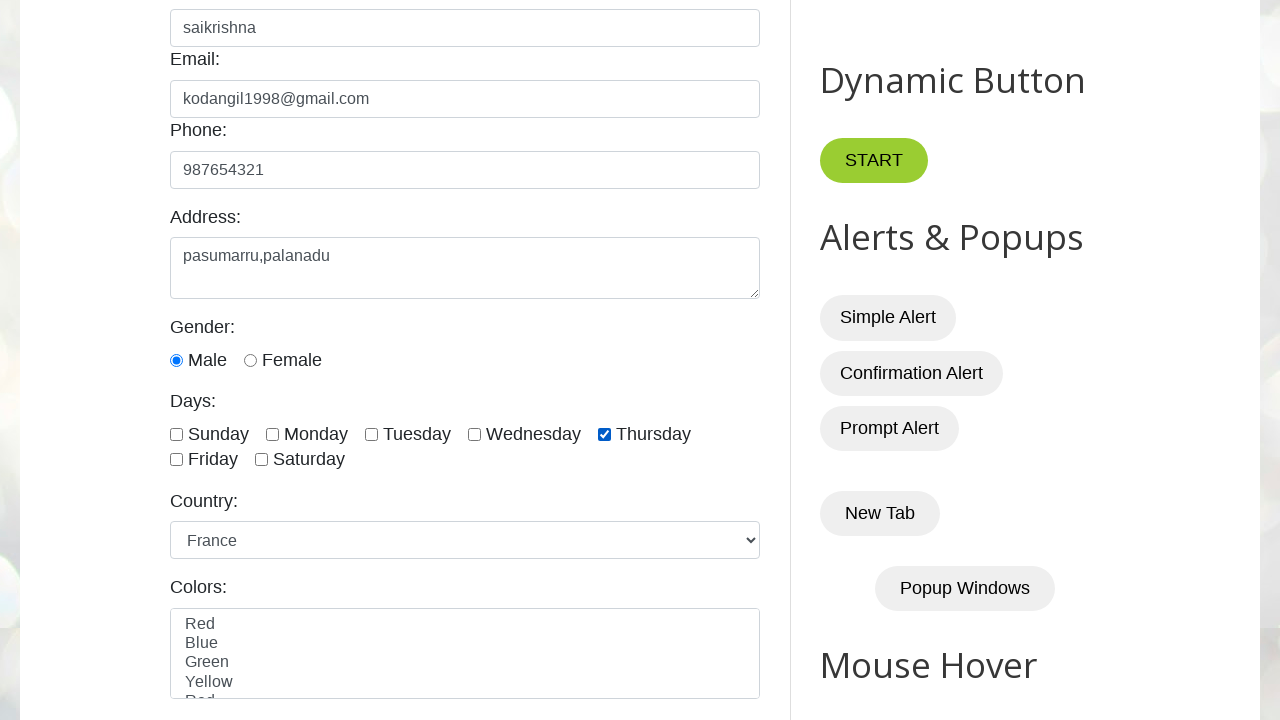

Selected country option at index 5 from dropdown on select#country
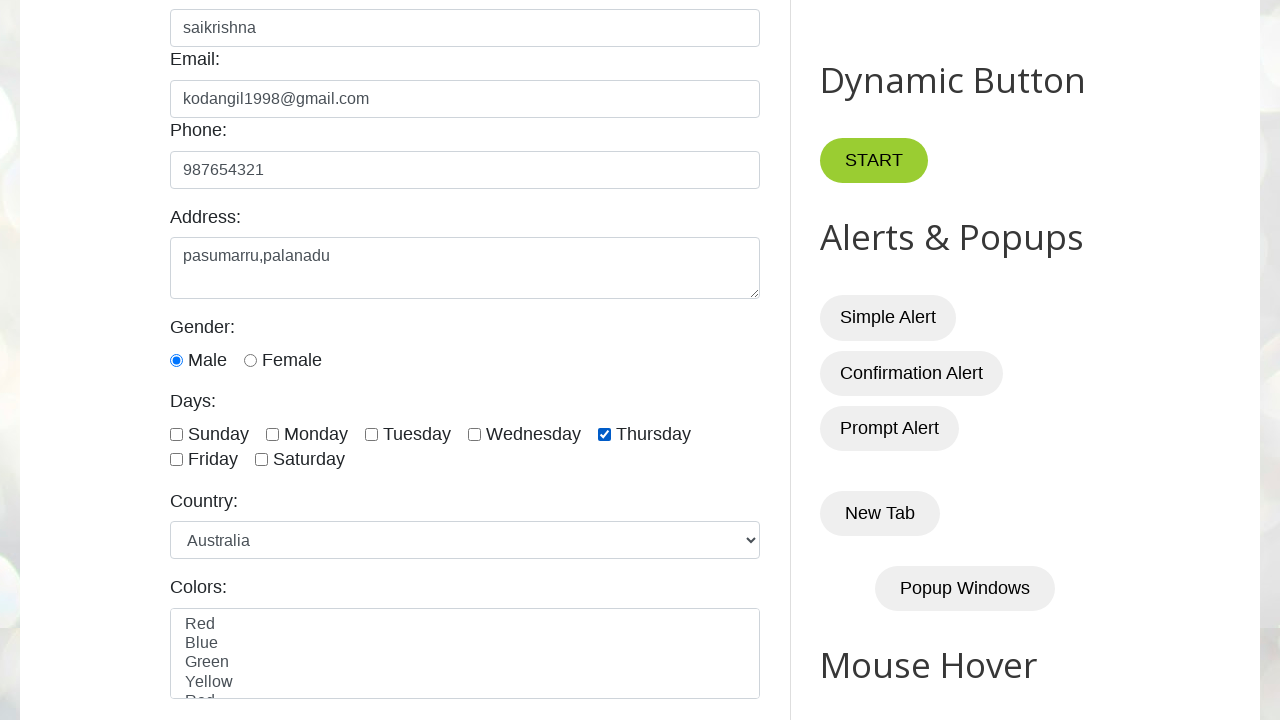

Waited 500ms after selecting country option at index 5
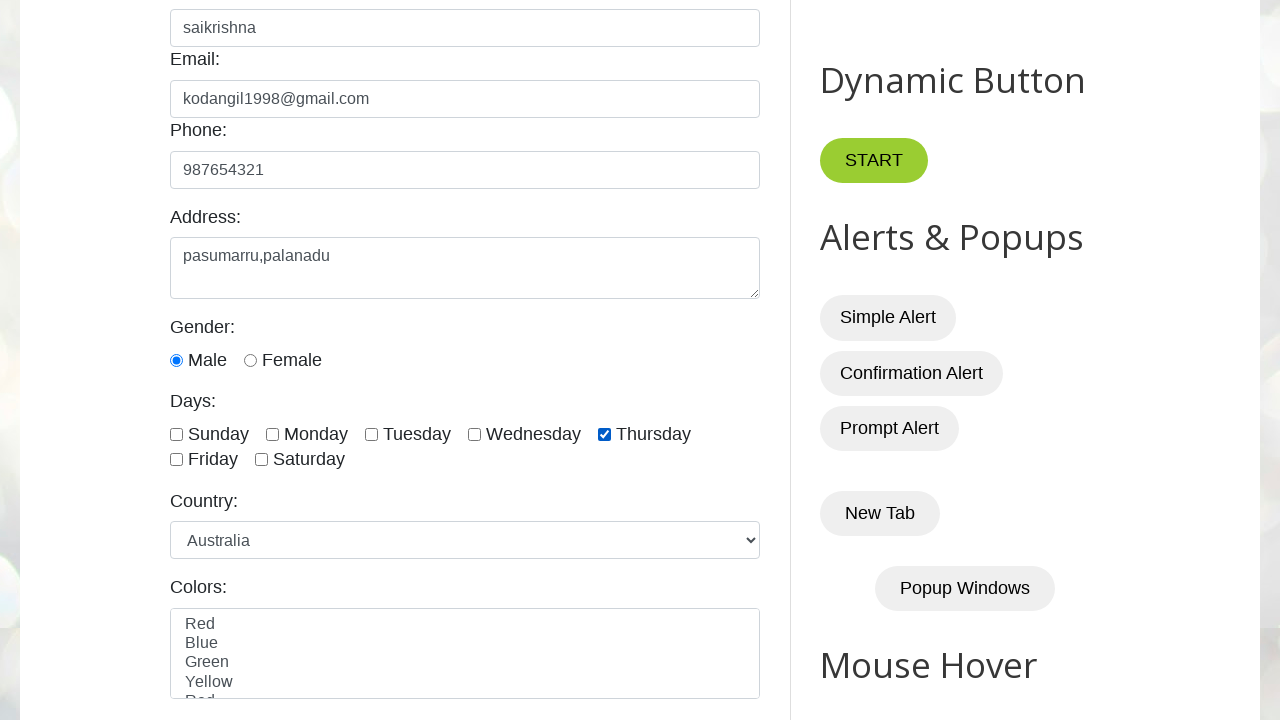

Selected country option at index 6 from dropdown on select#country
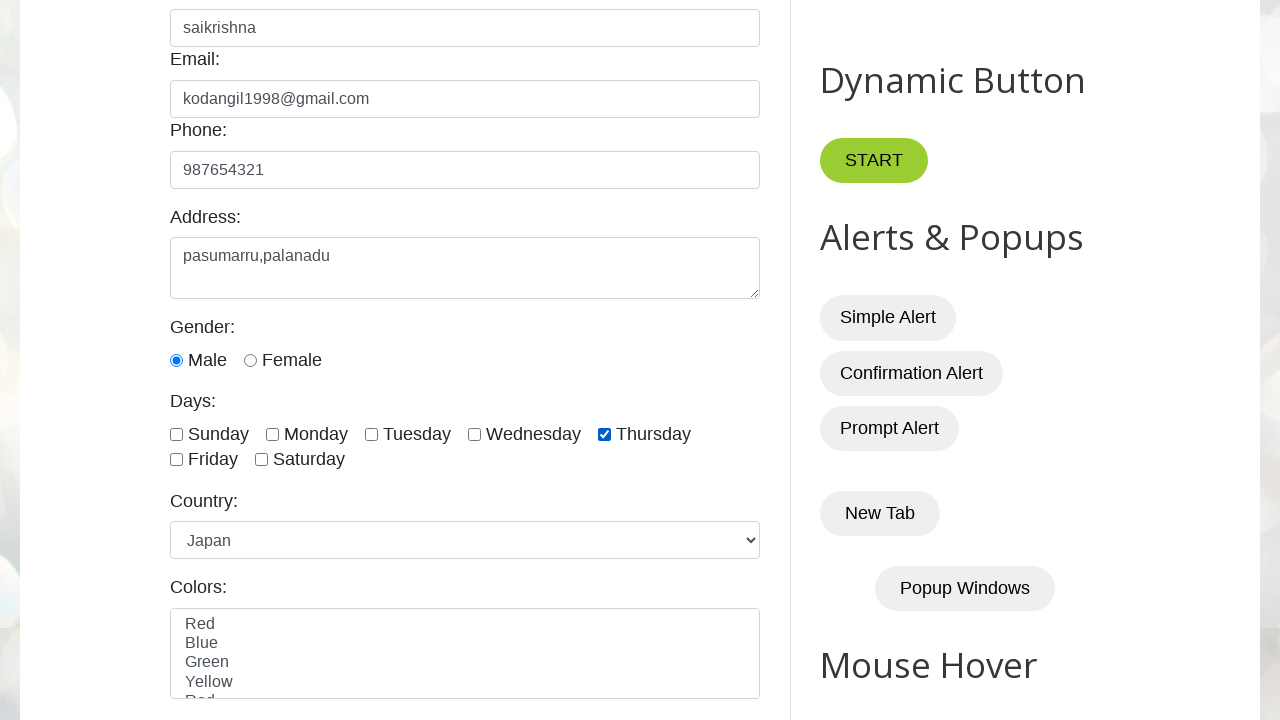

Waited 500ms after selecting country option at index 6
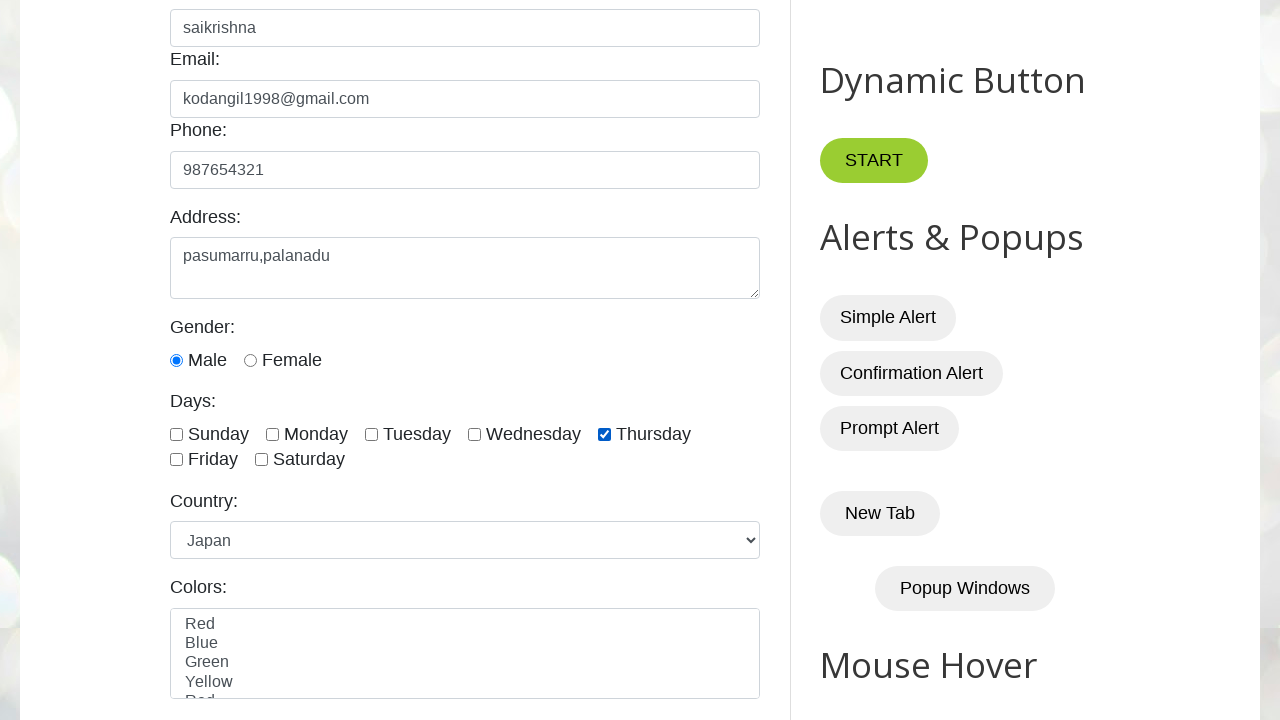

Selected country option at index 7 from dropdown on select#country
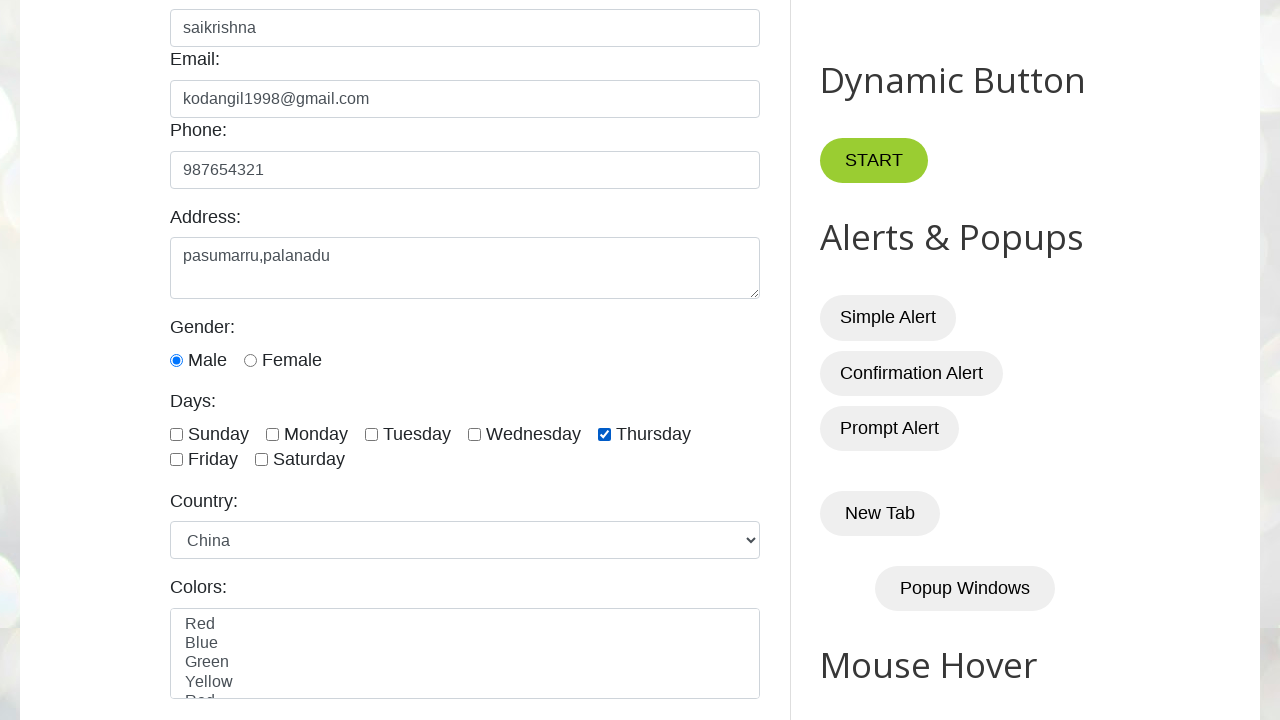

Waited 500ms after selecting country option at index 7
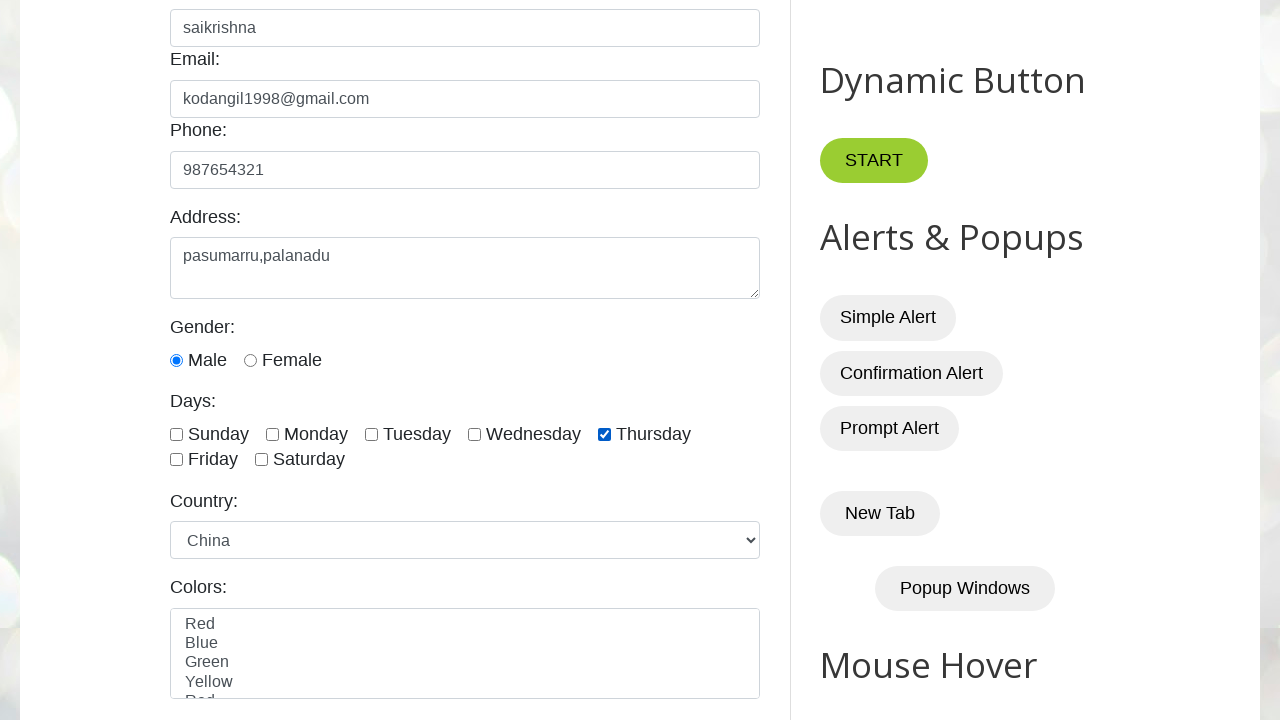

Selected country option at index 8 from dropdown on select#country
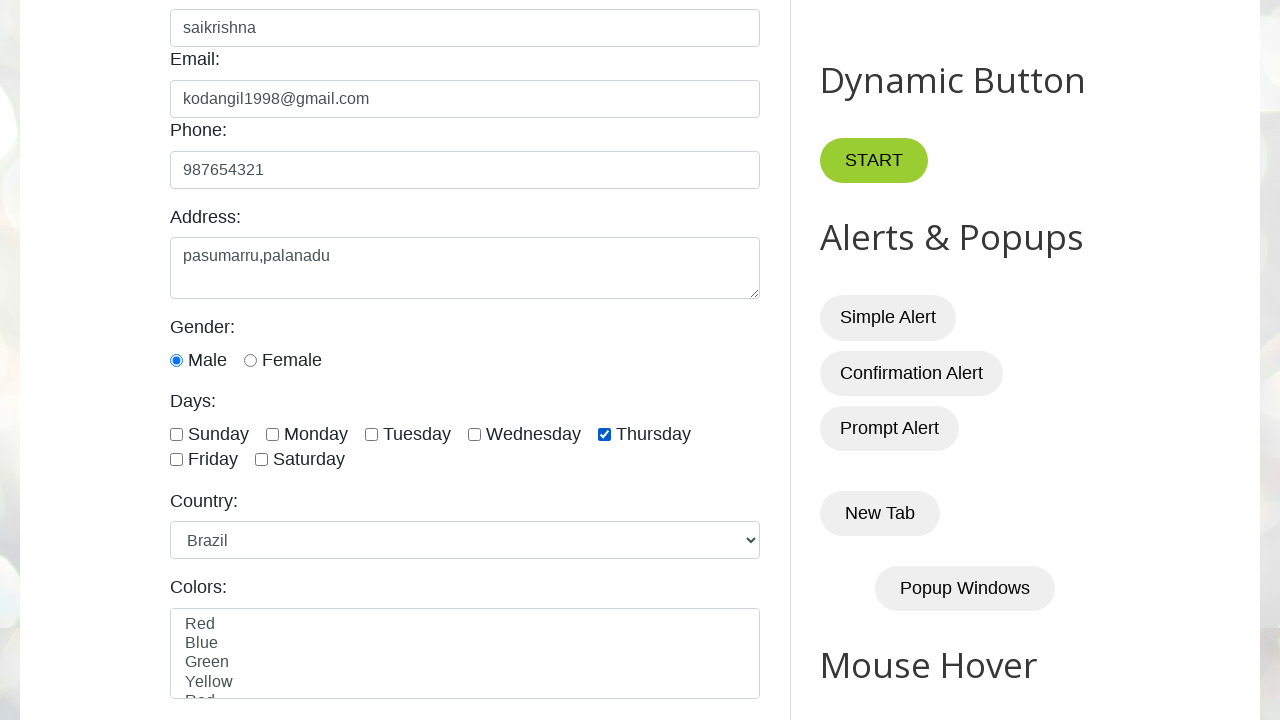

Waited 500ms after selecting country option at index 8
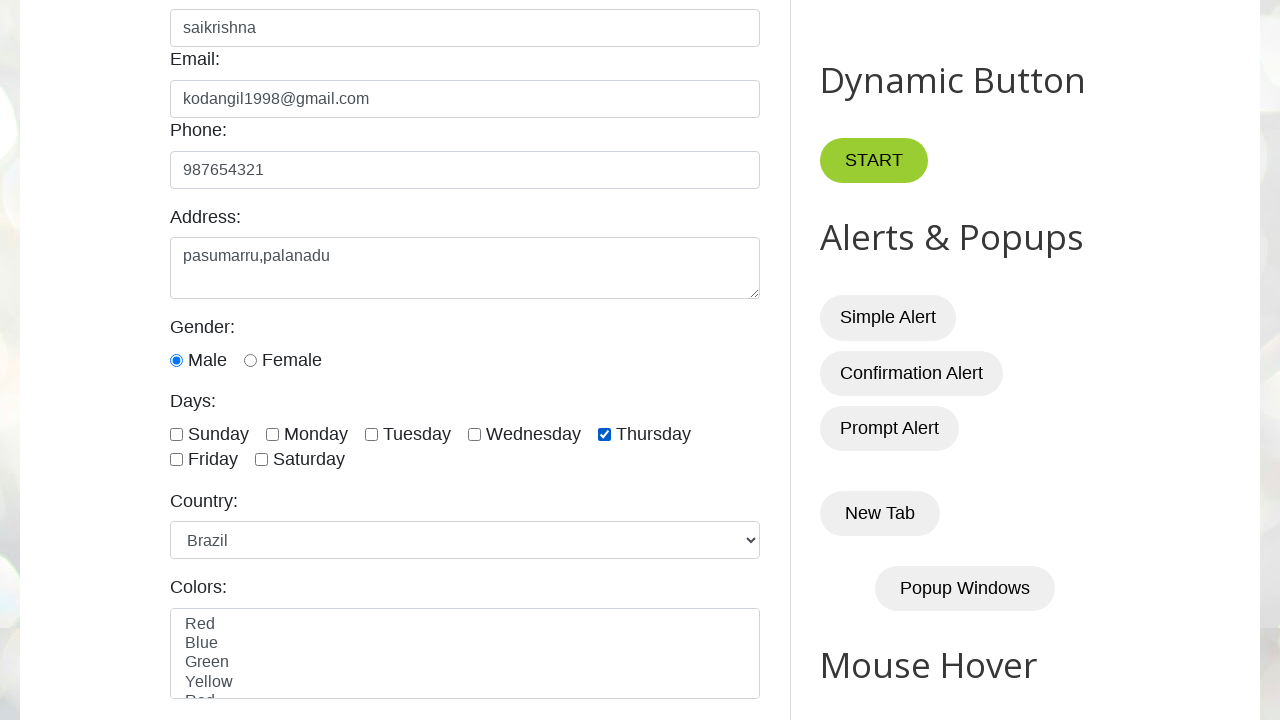

Selected country option at index 9 from dropdown on select#country
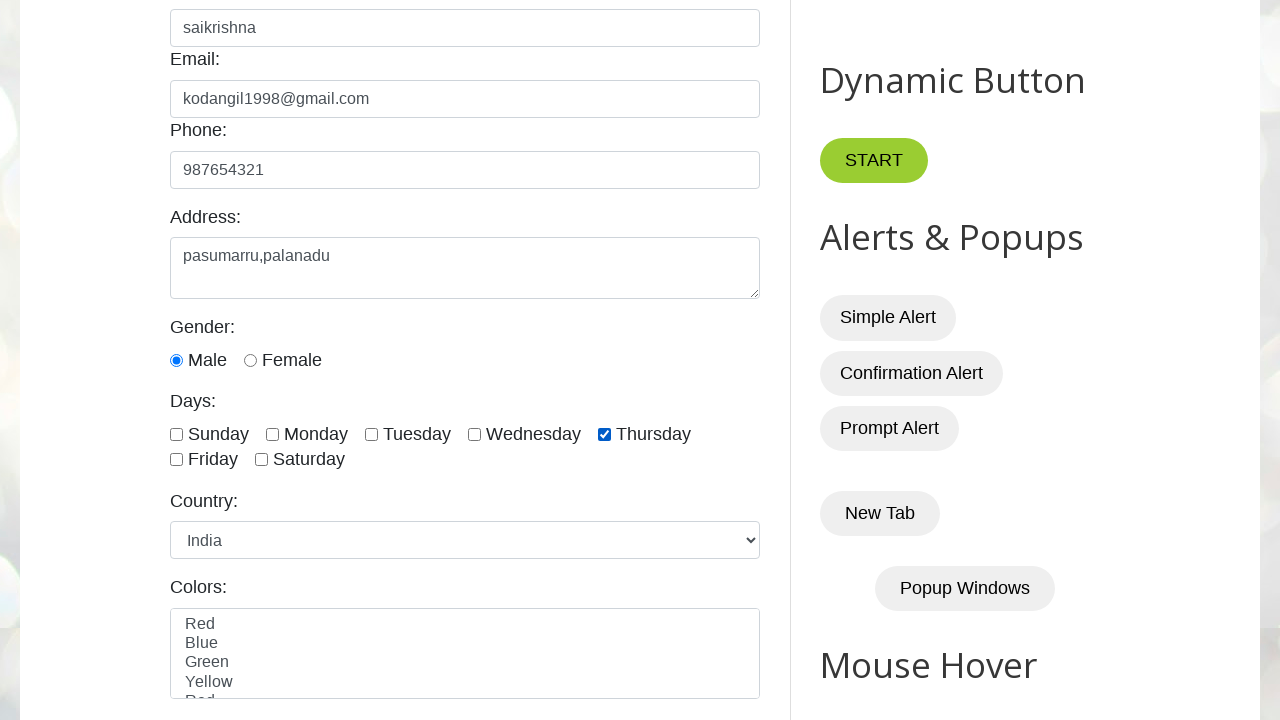

Waited 500ms after selecting country option at index 9
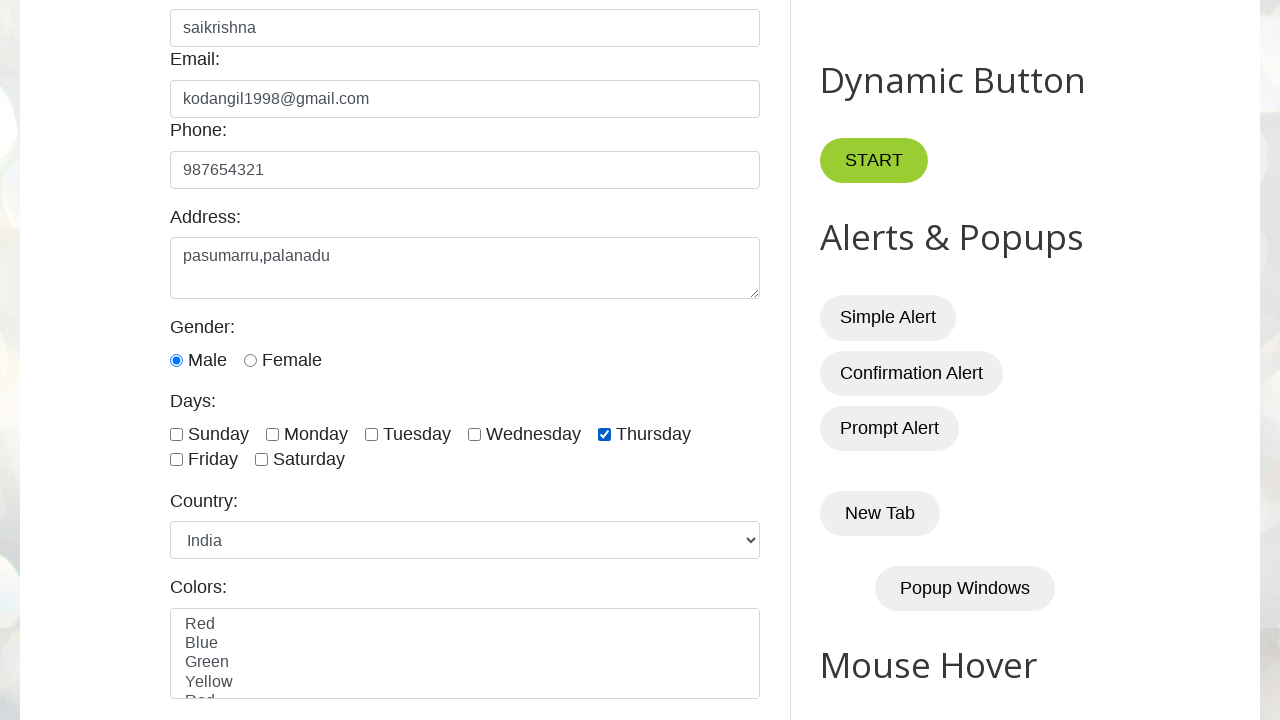

Selected red color option at (465, 625) on option[value='red']
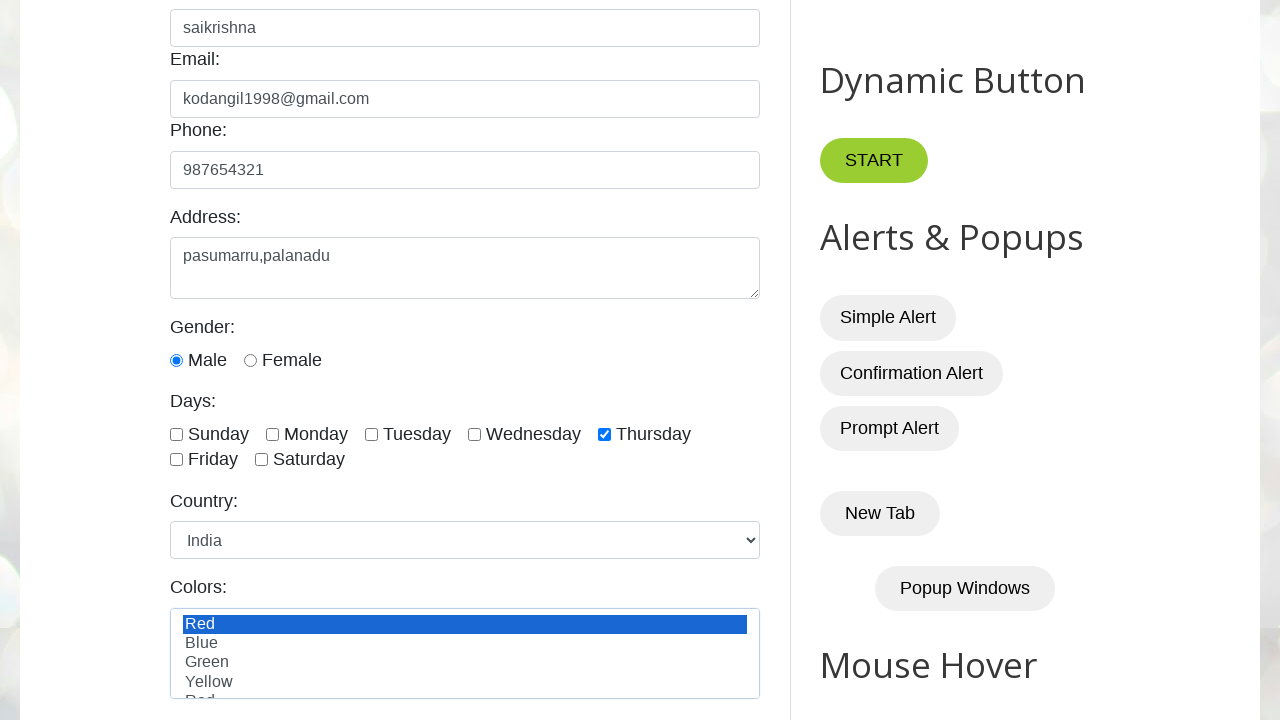

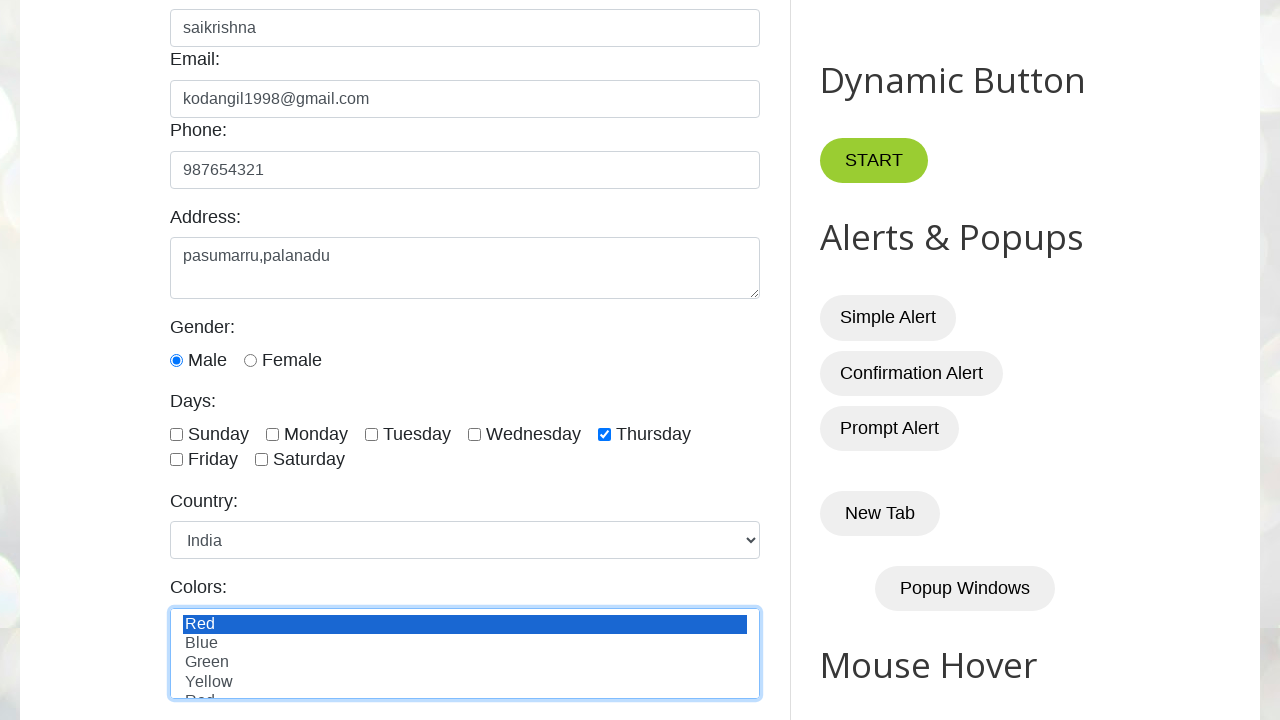